Tests window handling by opening a new tab, switching between windows, and clicking on Sign In link in the new window

Starting URL: https://www.letskodeit.com/practice

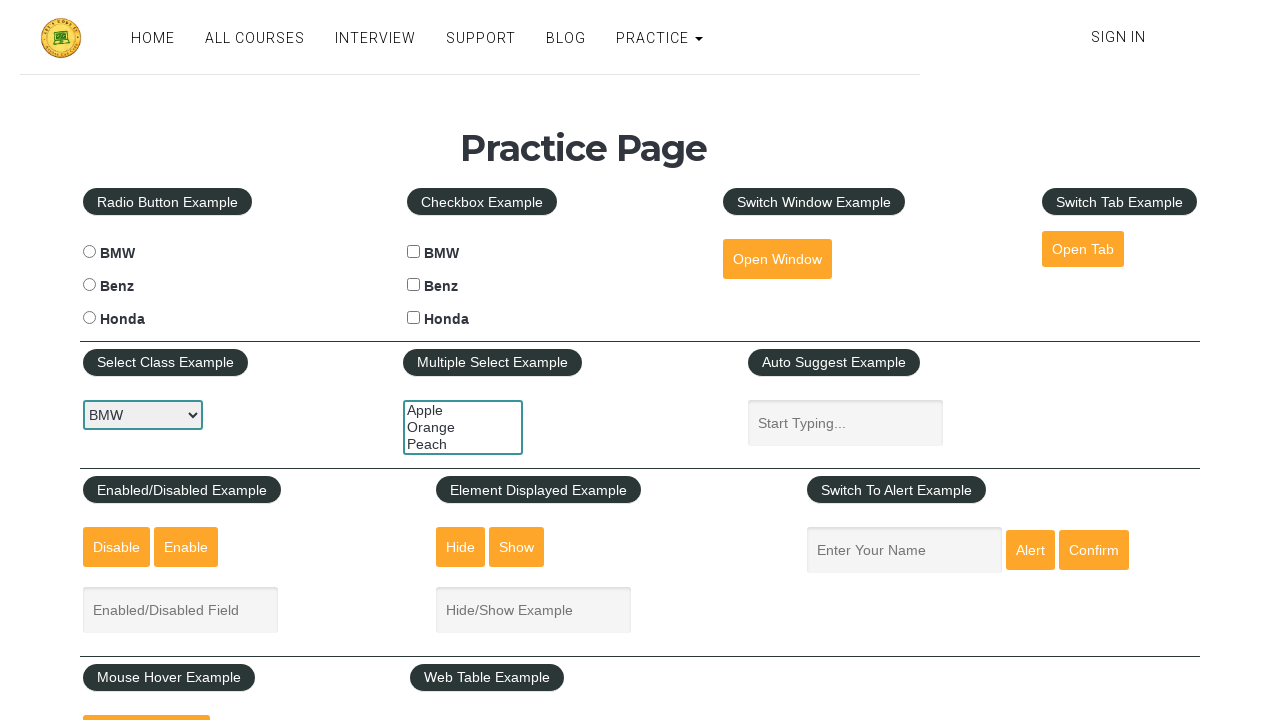

Stored original page context
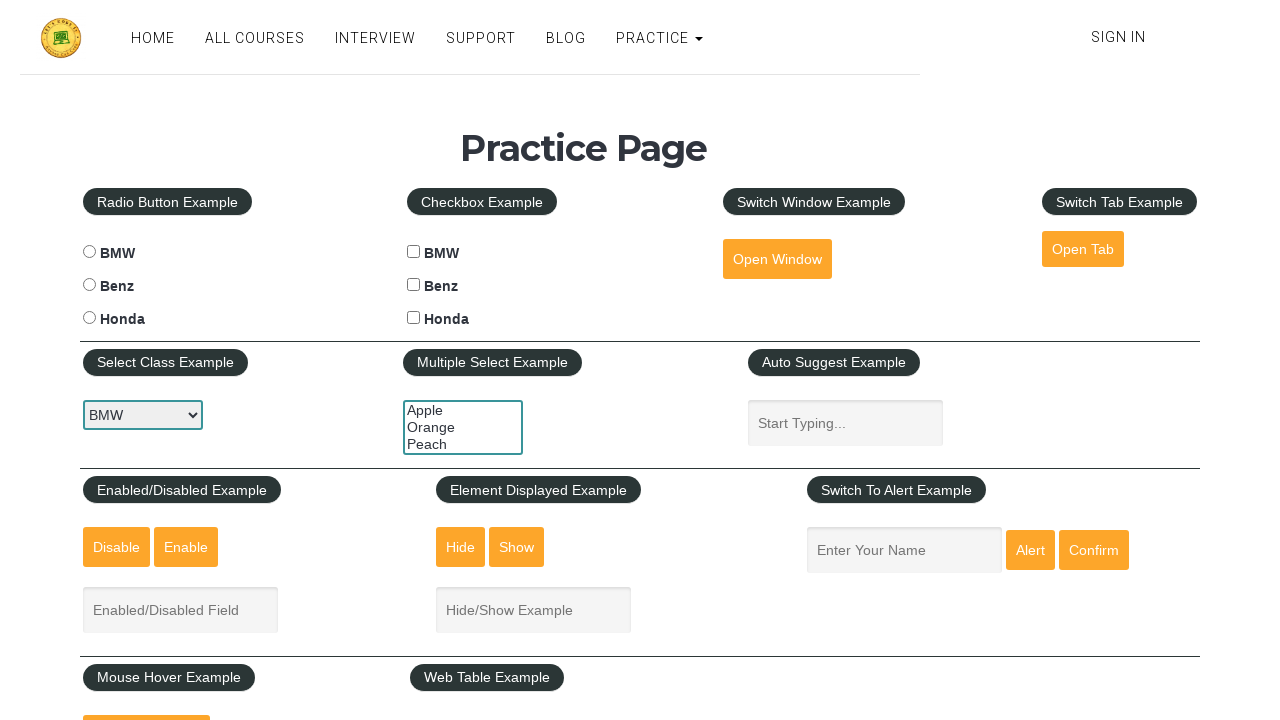

Clicked 'Open Tab' button to open new tab at (1083, 249) on #opentab
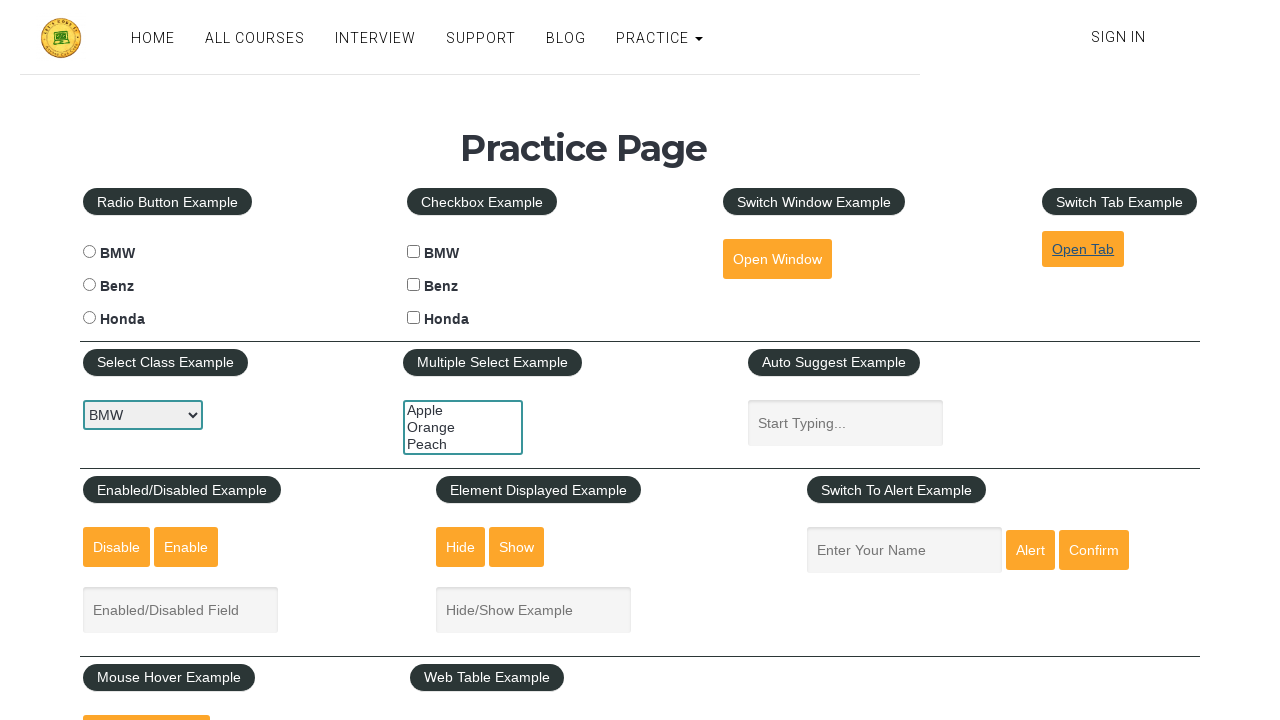

Waited for new page/tab to open
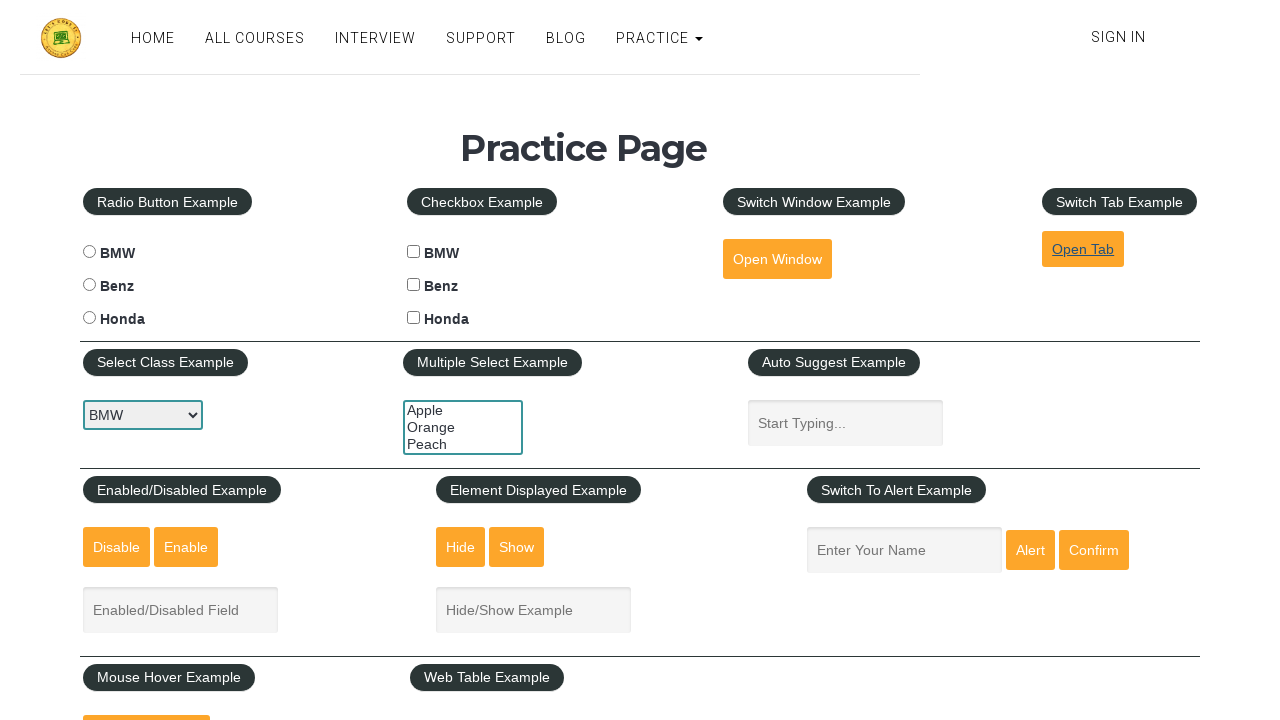

Retrieved all pages (tabs) from context
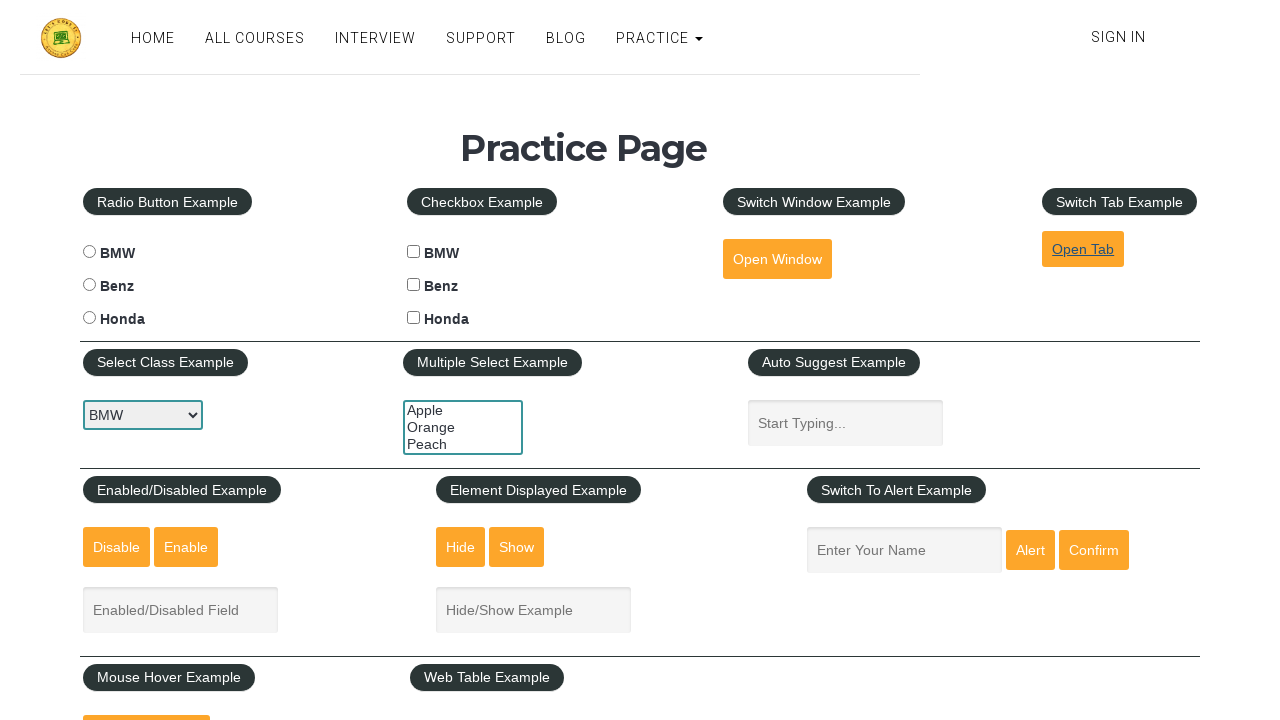

Switched focus to new tab
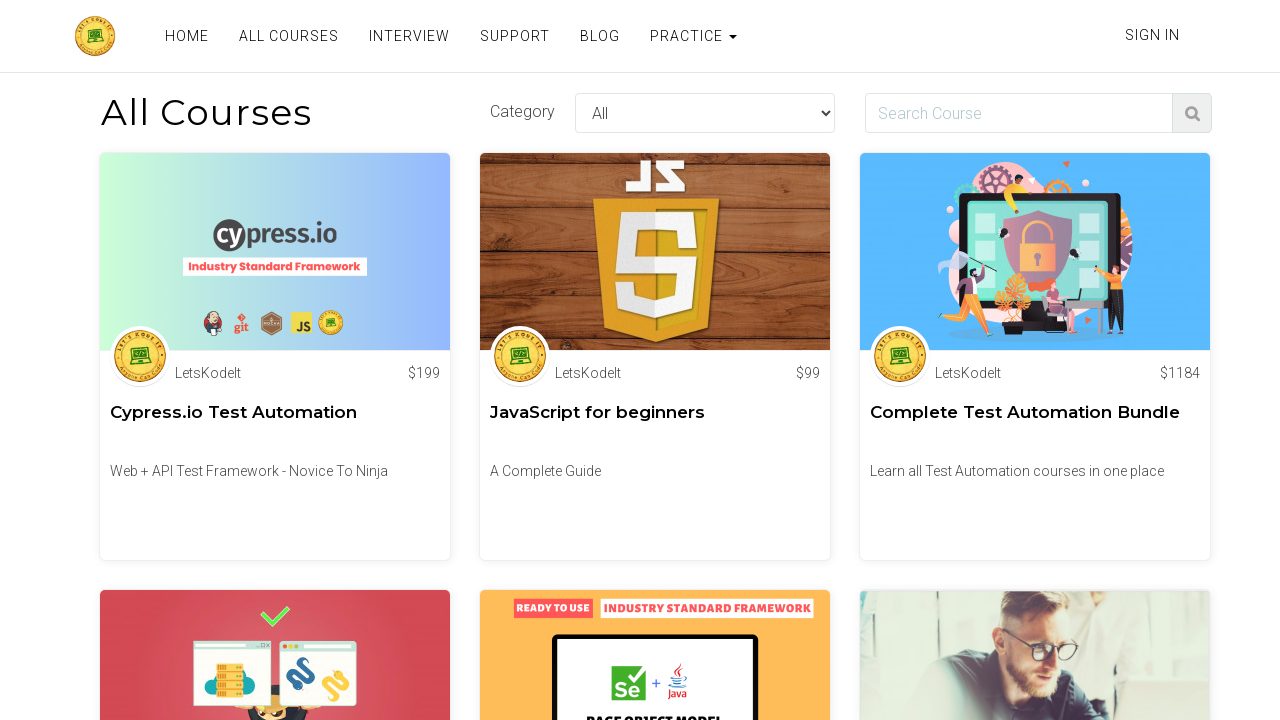

Waited for new tab to load completely
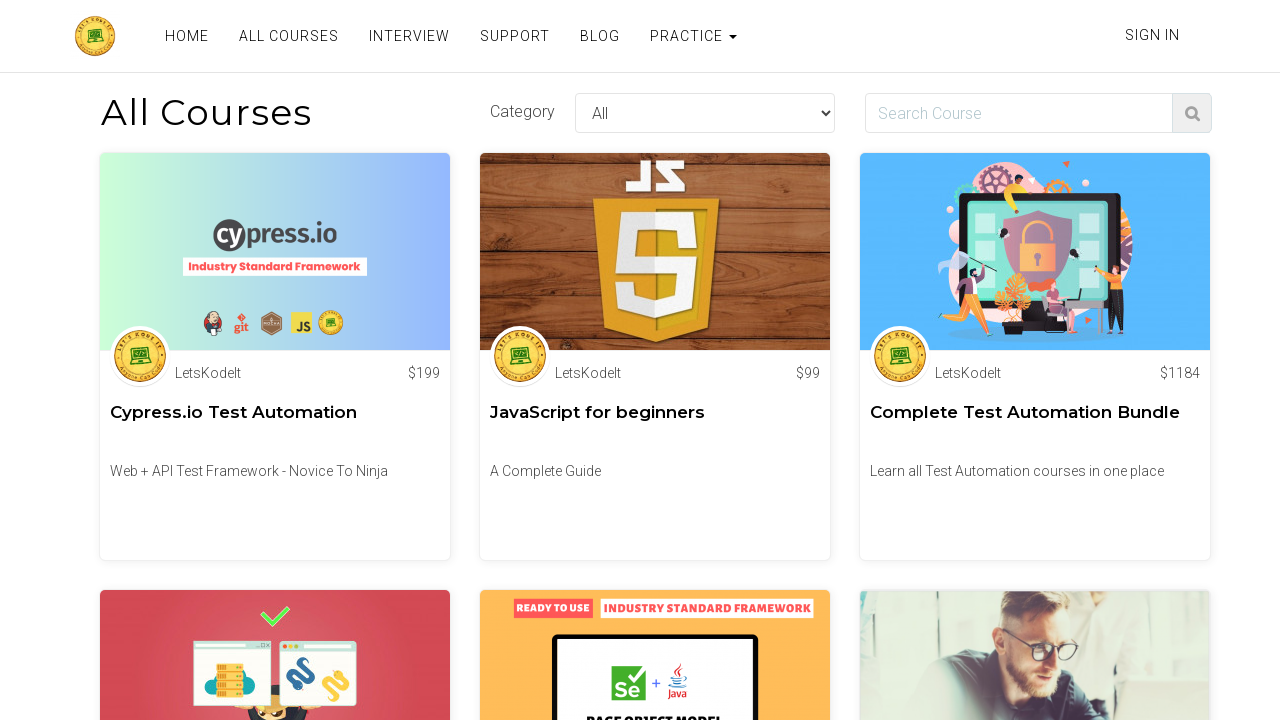

Confirmed new tab is on 'All Courses' page
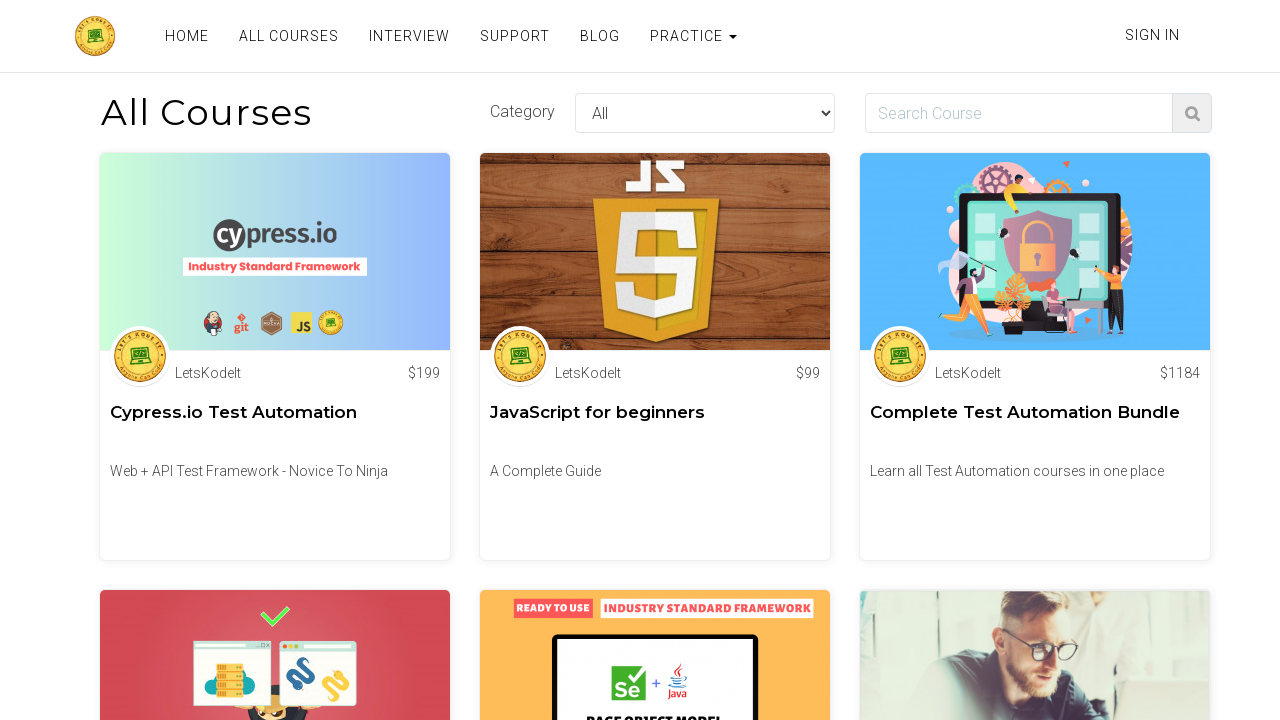

Clicked 'Sign In' link on new tab at (1152, 35) on xpath=//a[text()='Sign In']
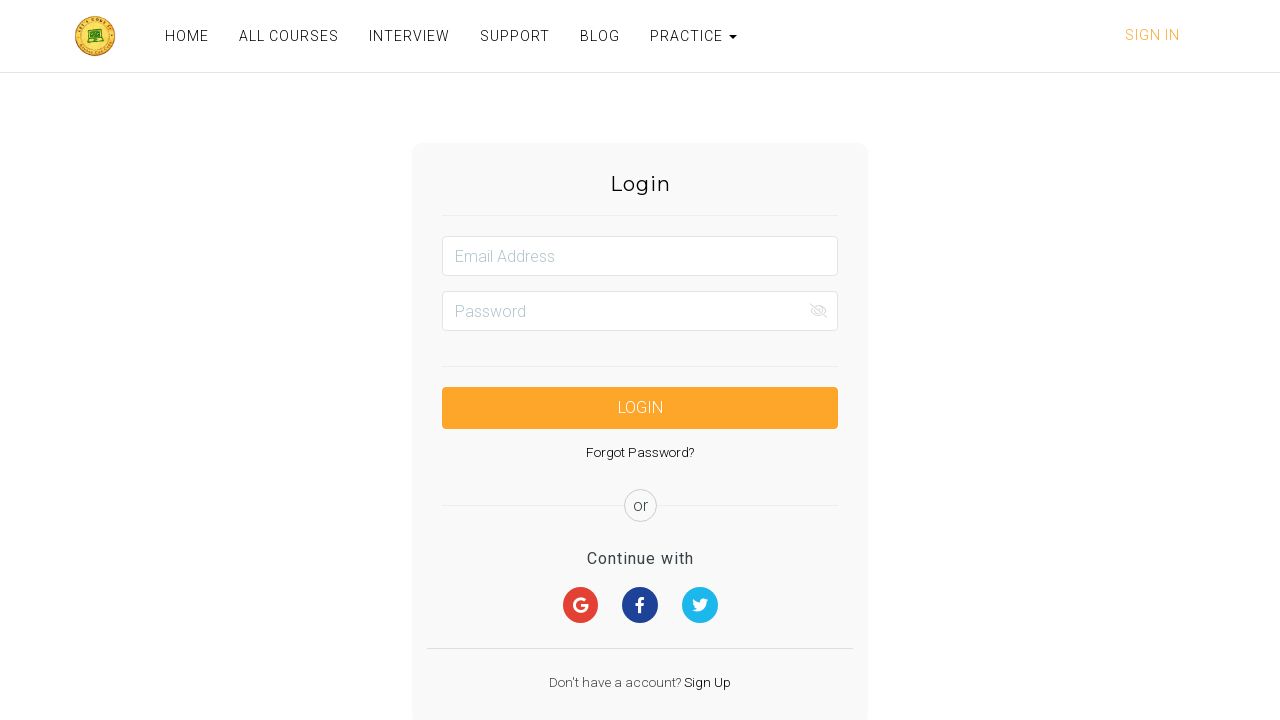

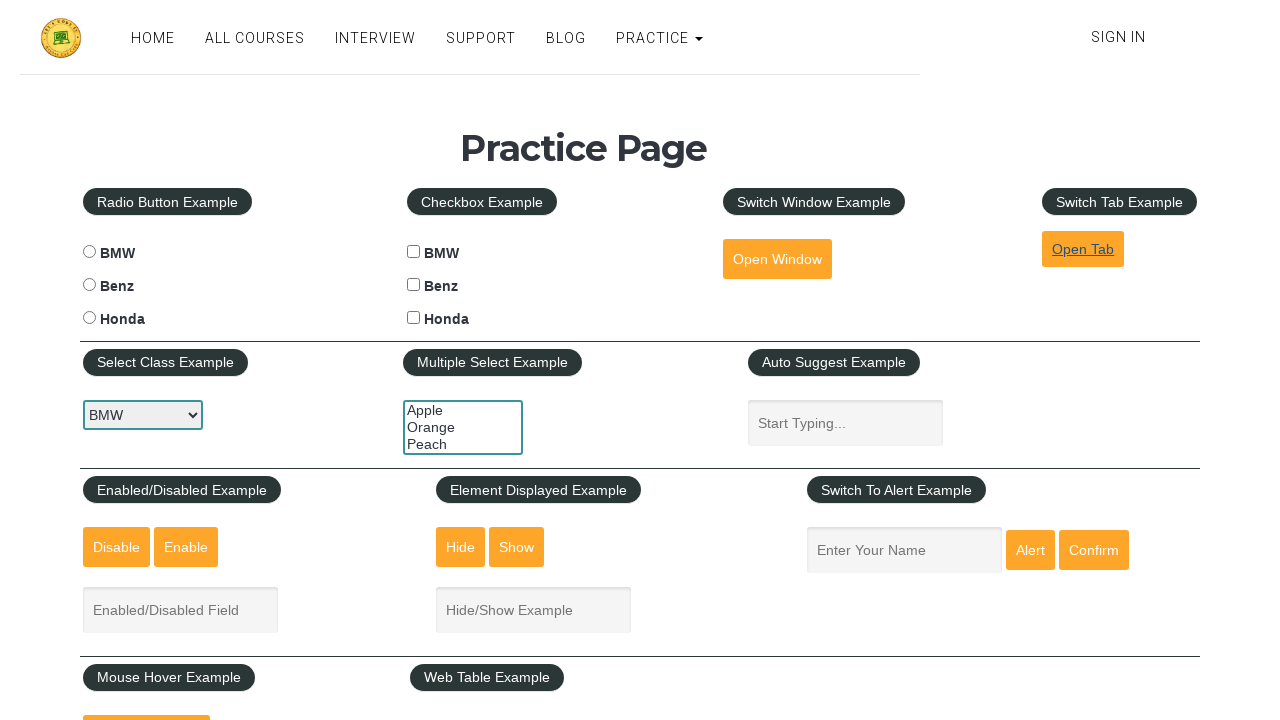